Tests browser window/tab management by opening multiple tabs with different websites and switching between them based on page title

Starting URL: https://www.cadbury.co.uk/

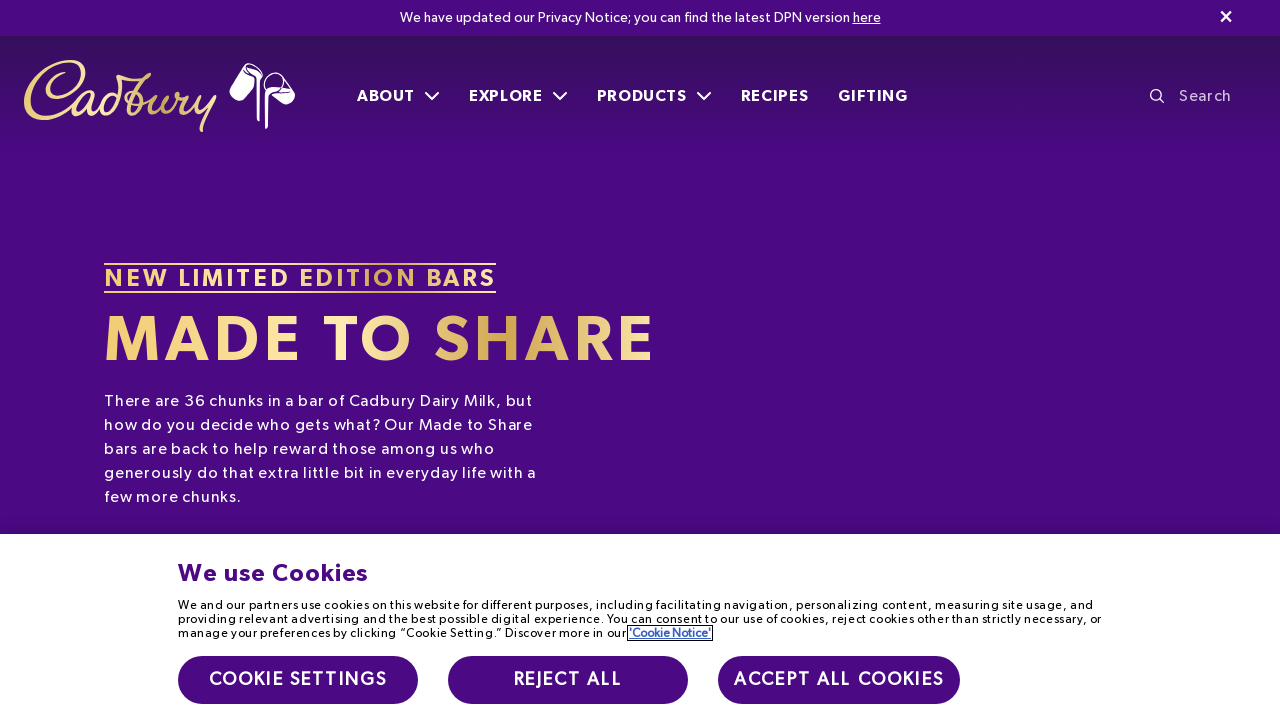

Opened new tab for Nestle website
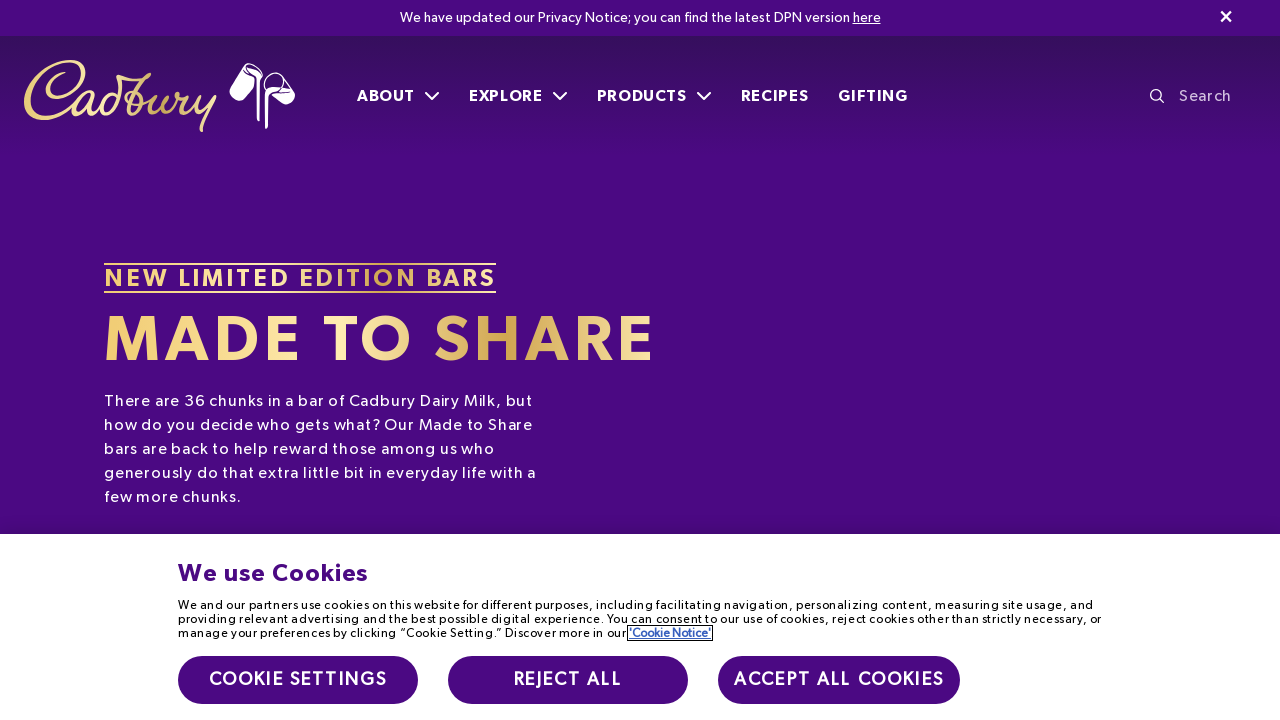

Navigated to Nestle India website
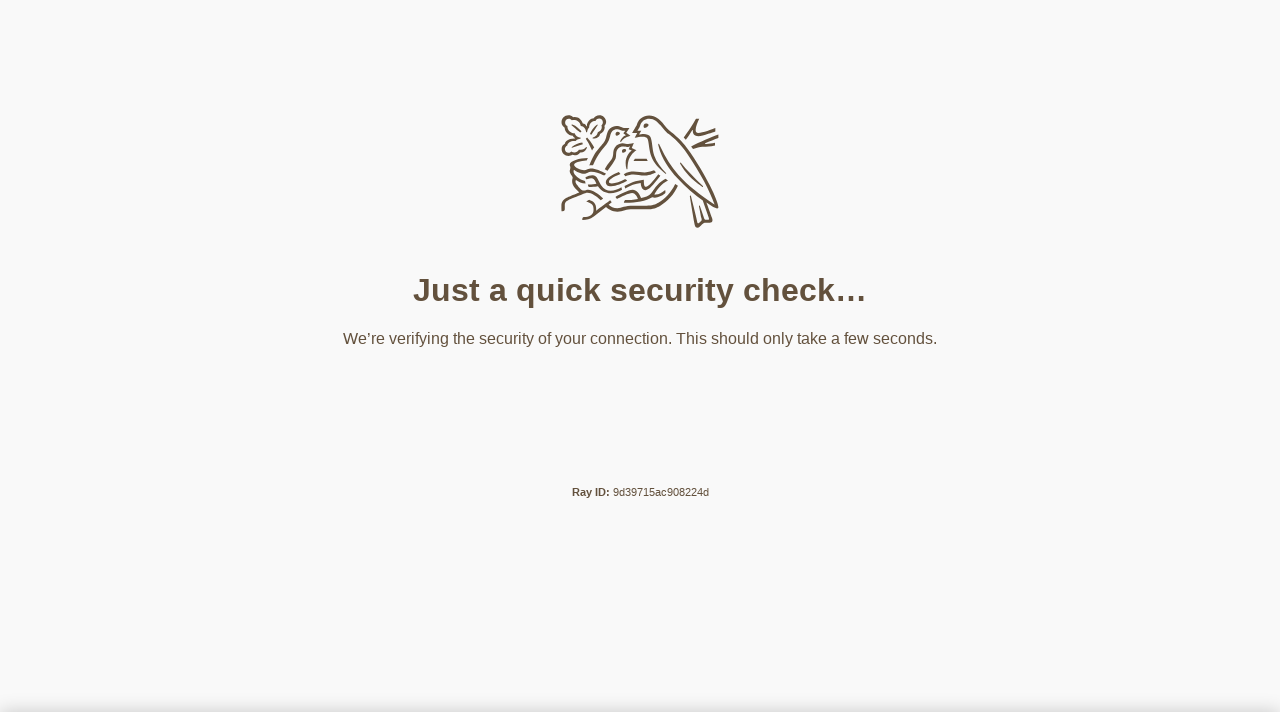

Opened new tab for Morde website
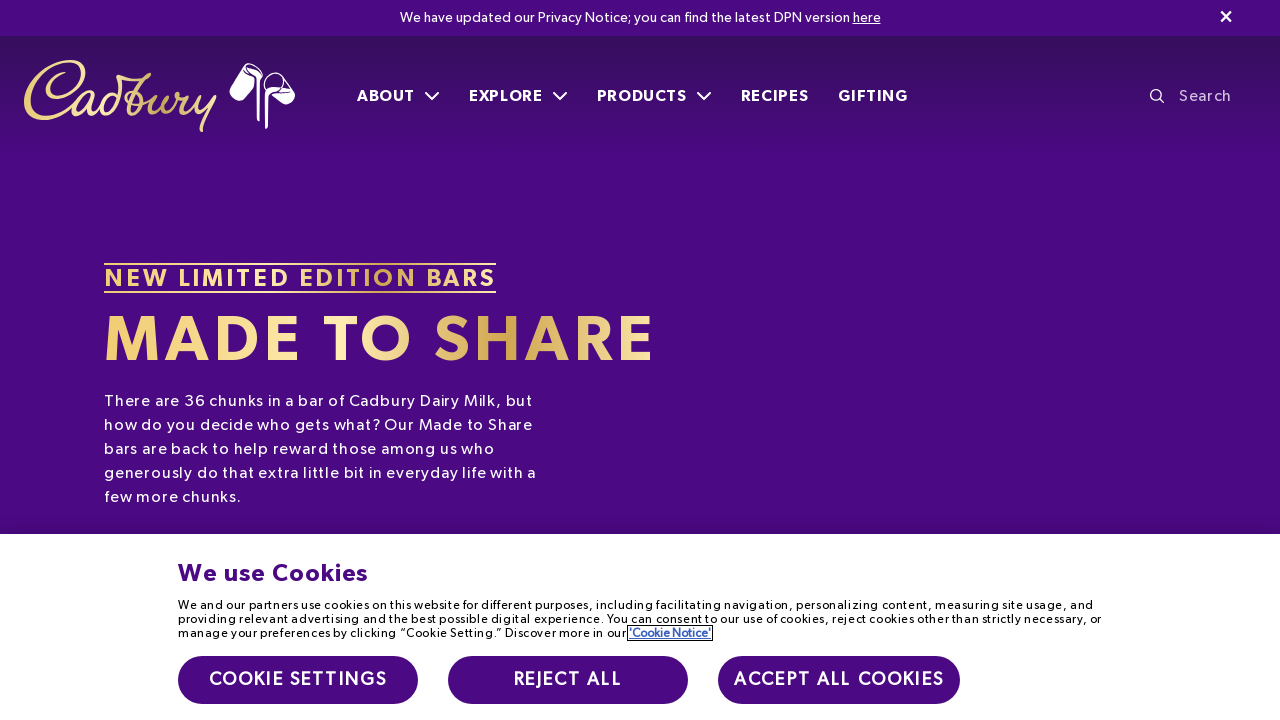

Navigated to Morde website
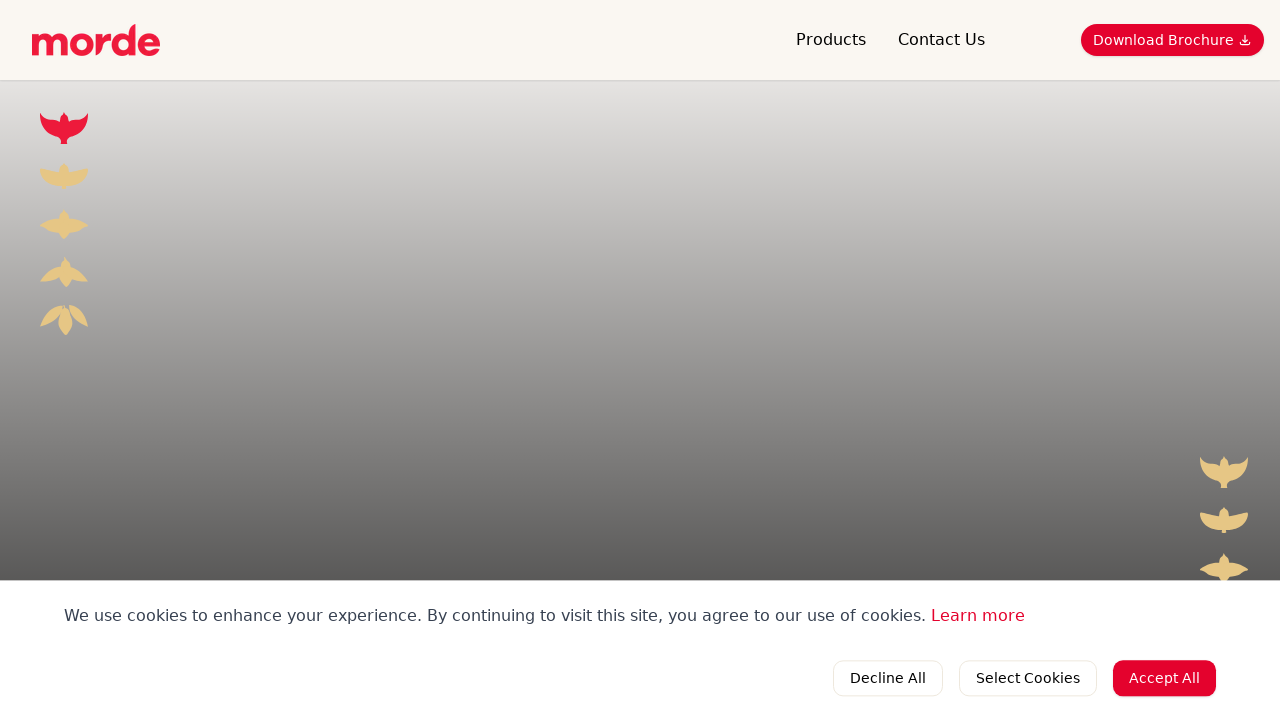

Retrieved all open pages to search for target title
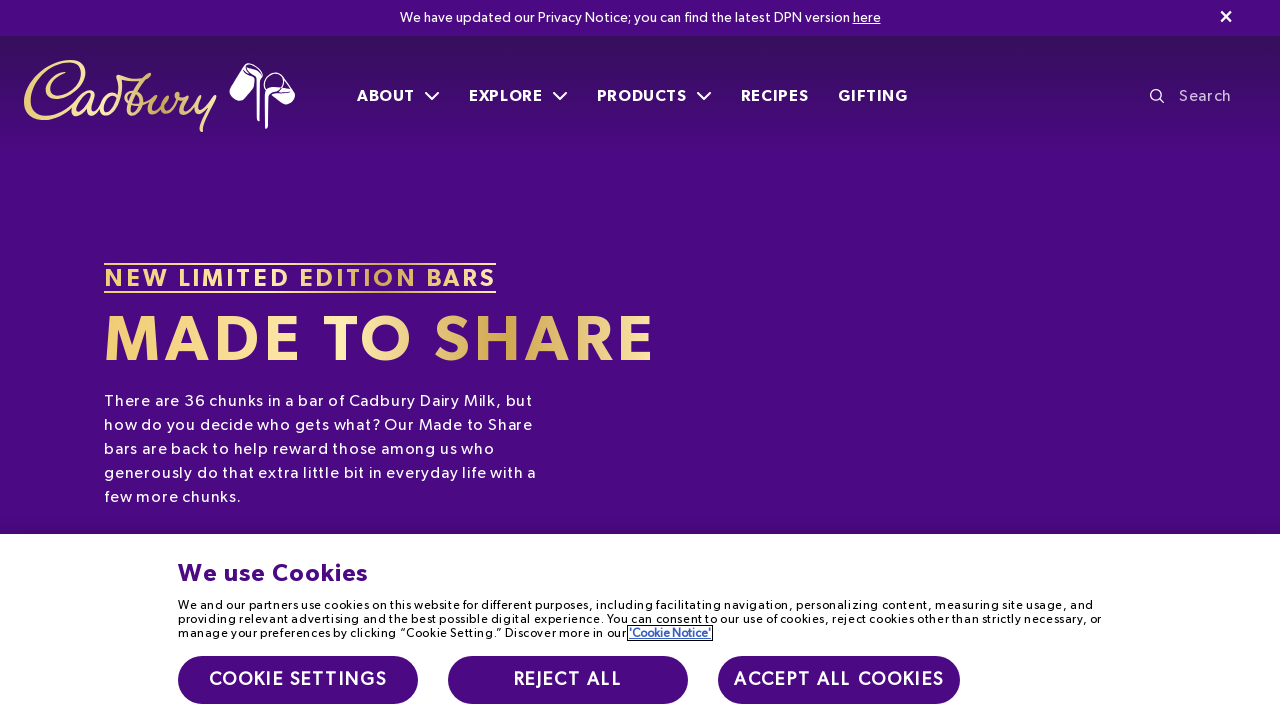

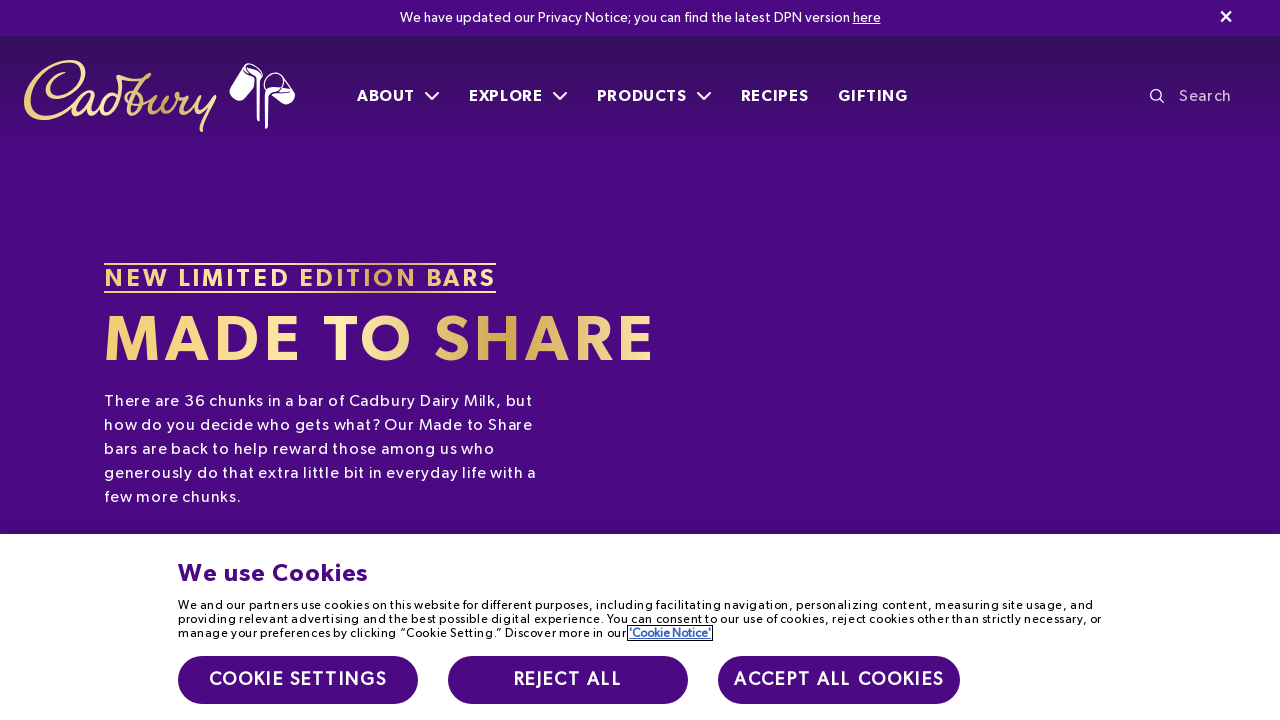